Opens a YouTube video in Firefox browser and clicks the play button to start video playback

Starting URL: https://www.youtube.com/watch?v=dQw4w9WgXcQ

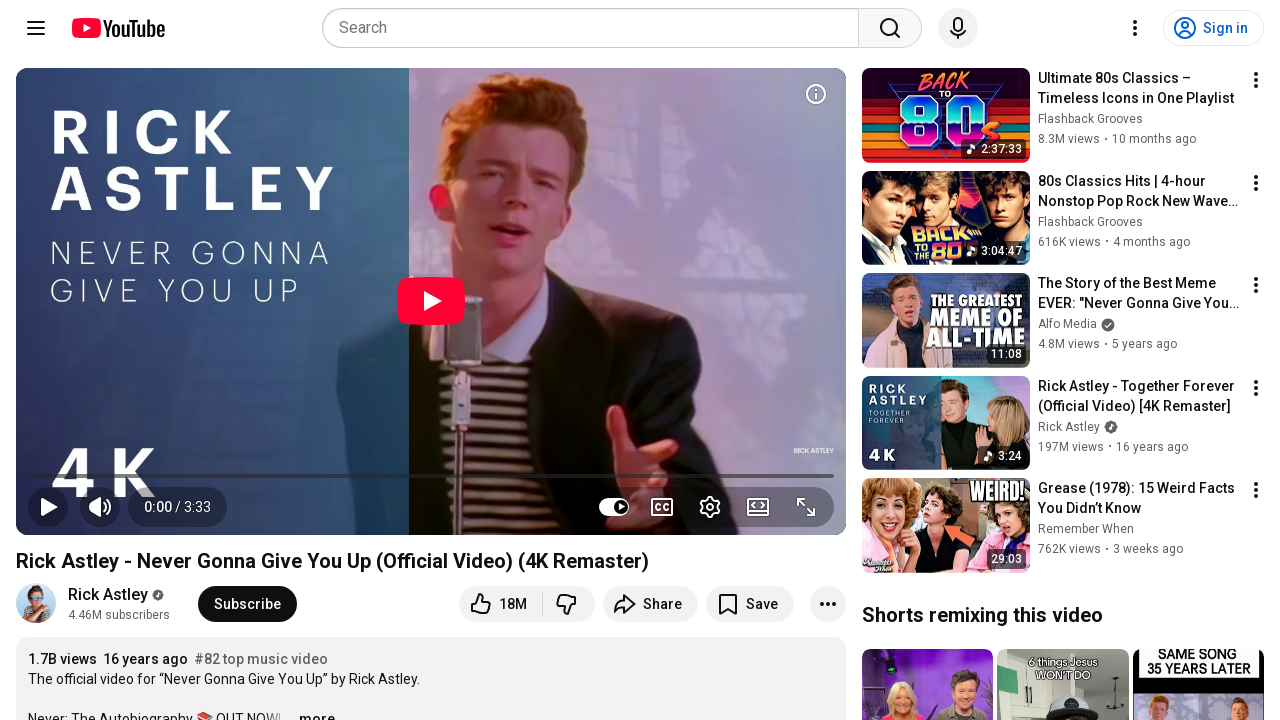

Navigated to YouTube video URL
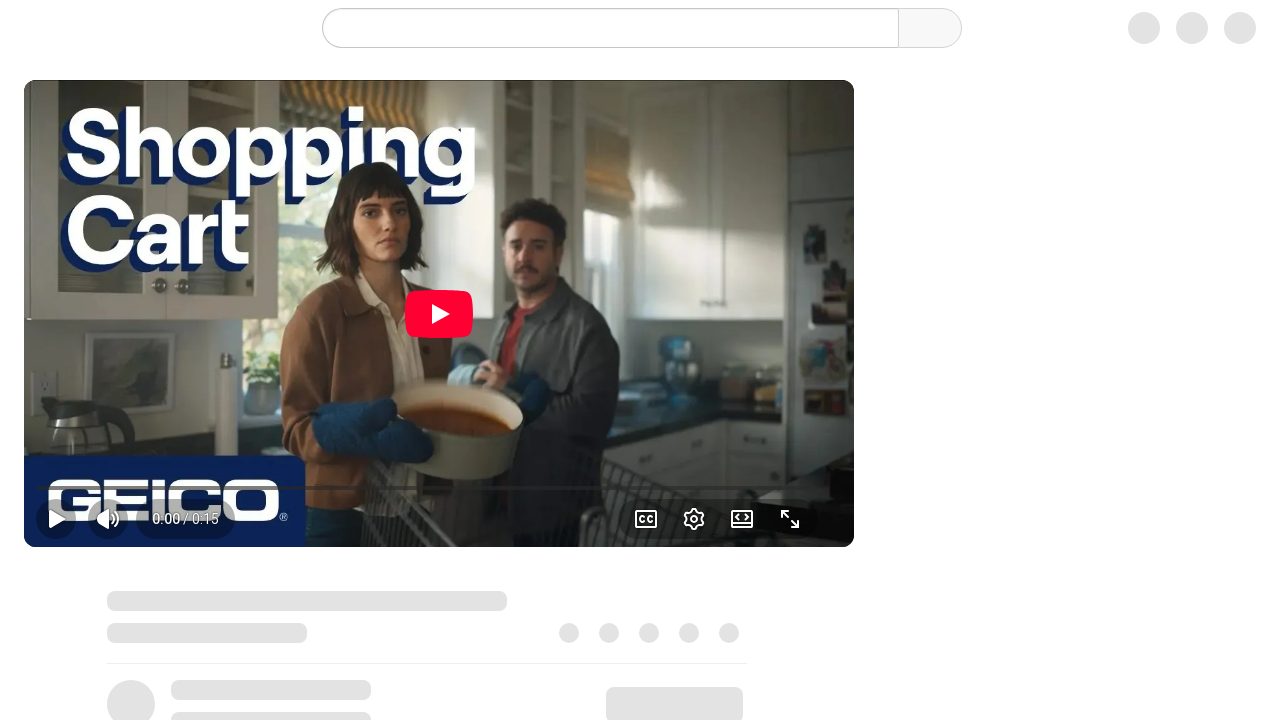

Clicked the large play button to start video playback at (431, 301) on .ytp-large-play-button.ytp-button
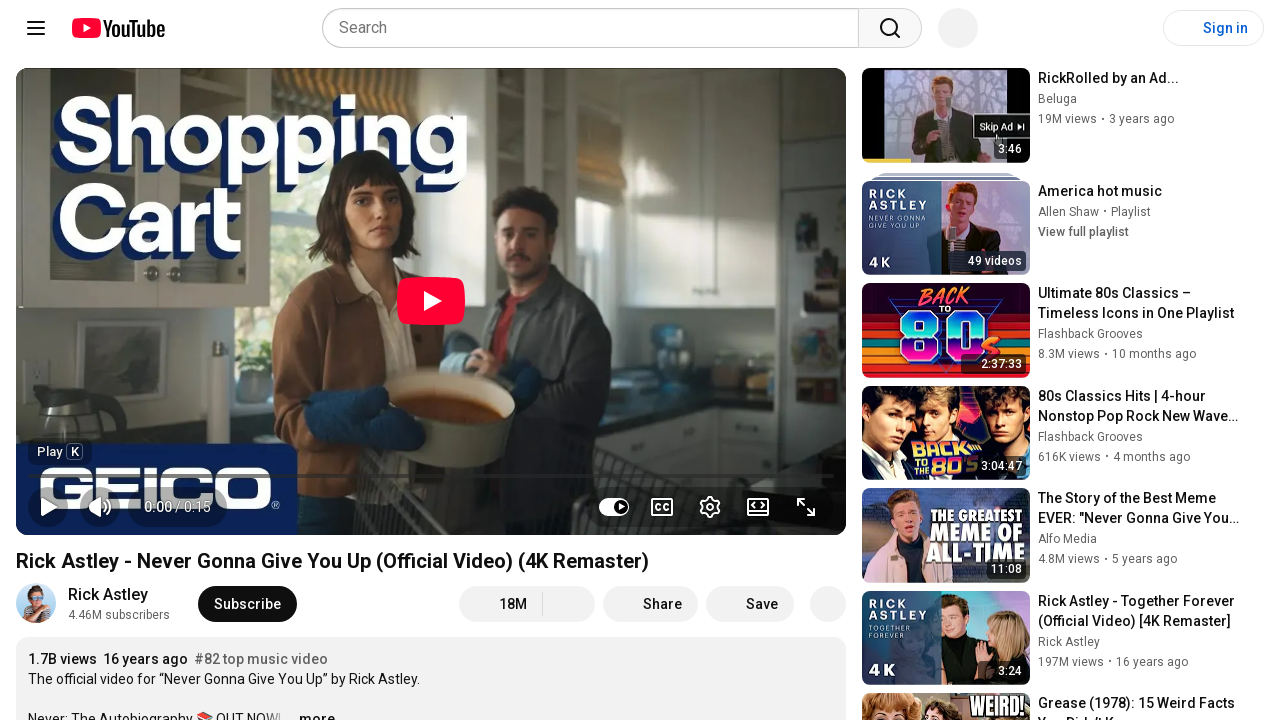

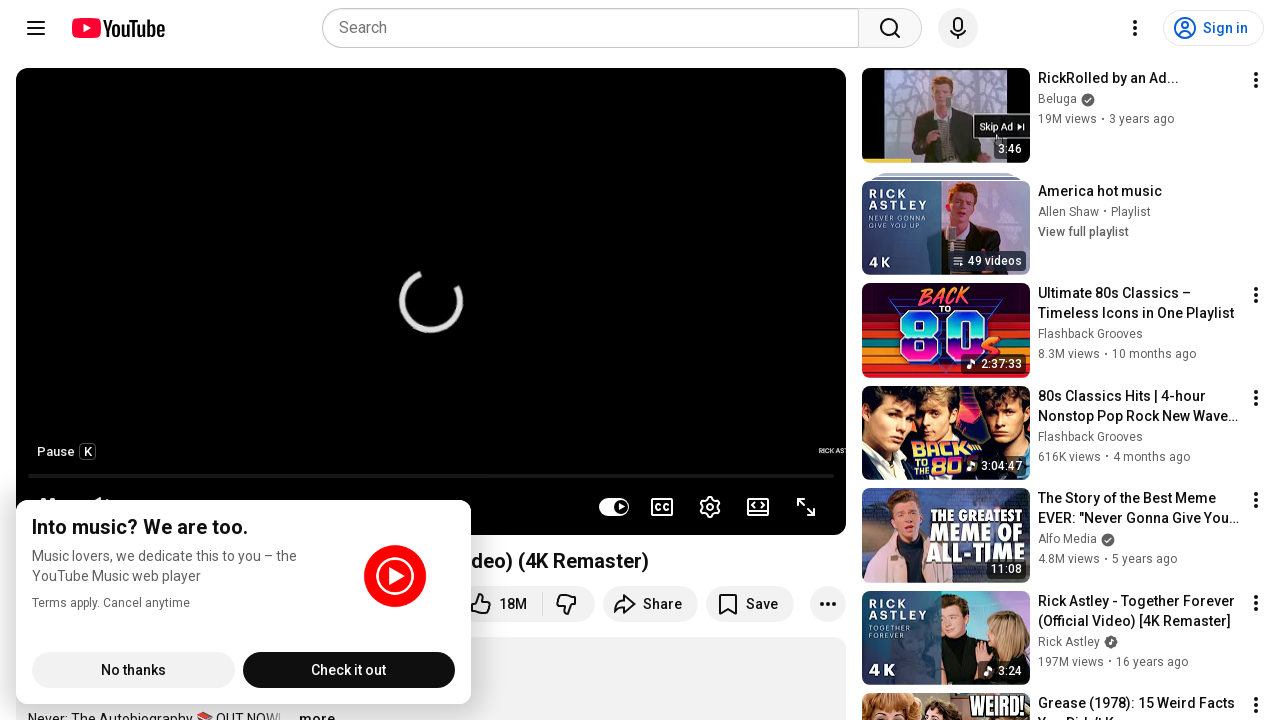